Tests the product search functionality by entering a search term in the search box and verifying that filtered results appear

Starting URL: https://rahulshettyacademy.com/seleniumPractise/#/offers

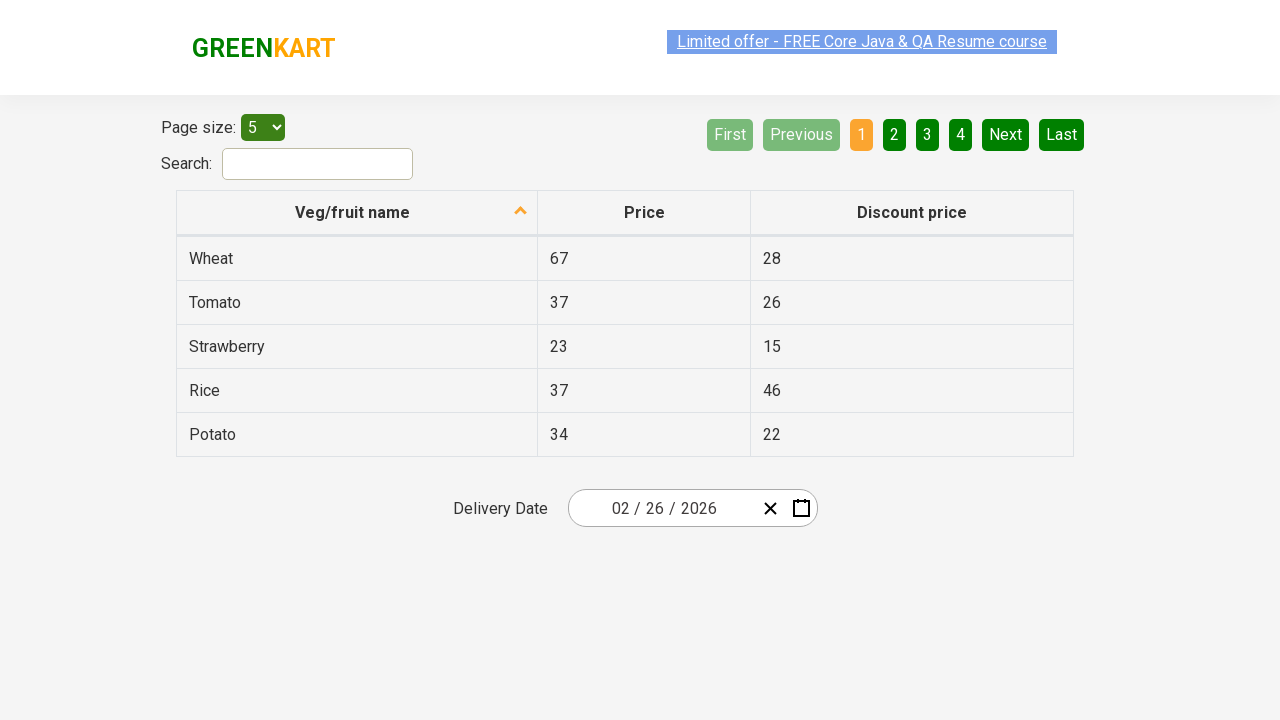

Entered 'Apple' in the search field on #search-field
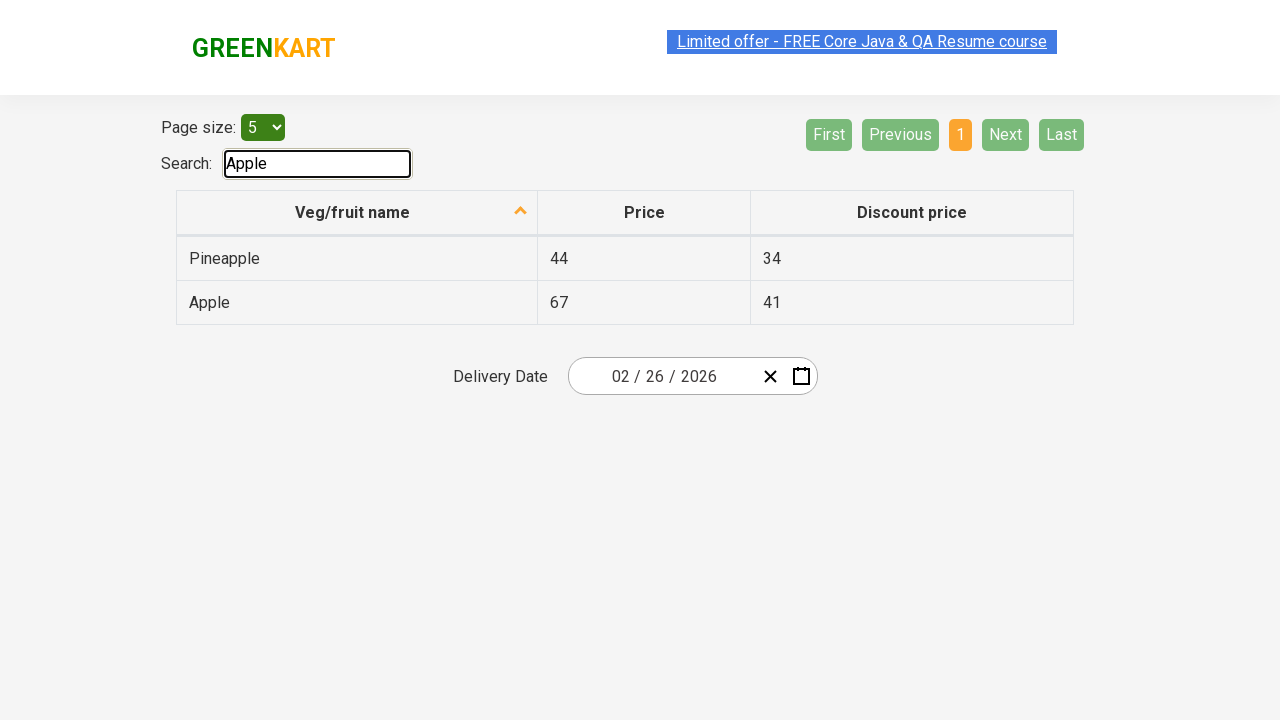

Waited 1 second for filter to apply
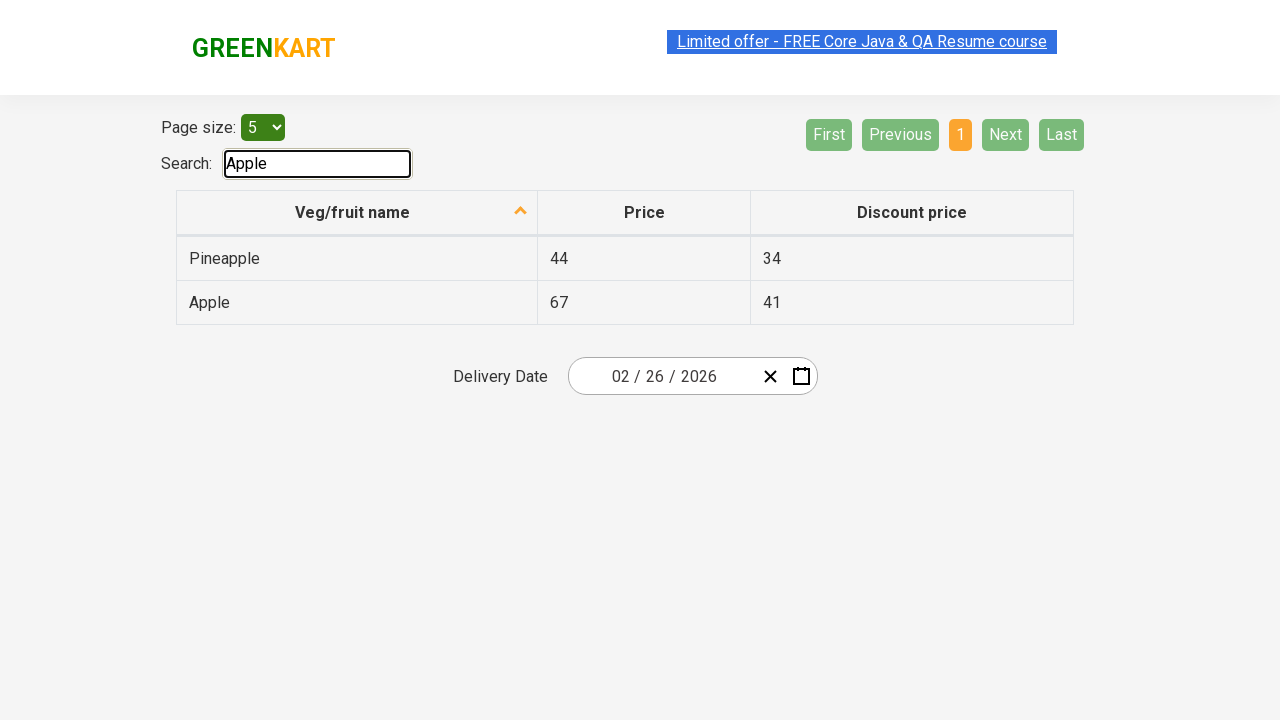

Verified that filtered results table is displayed
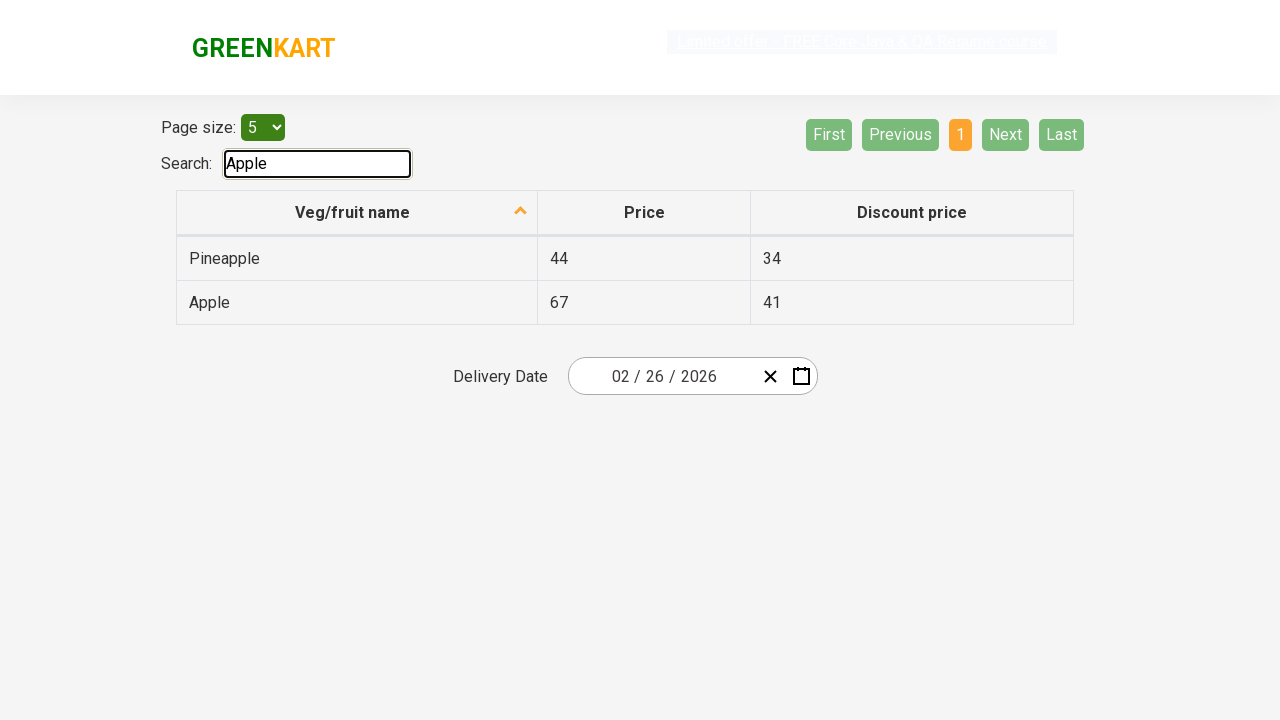

Retrieved all product names from filtered results
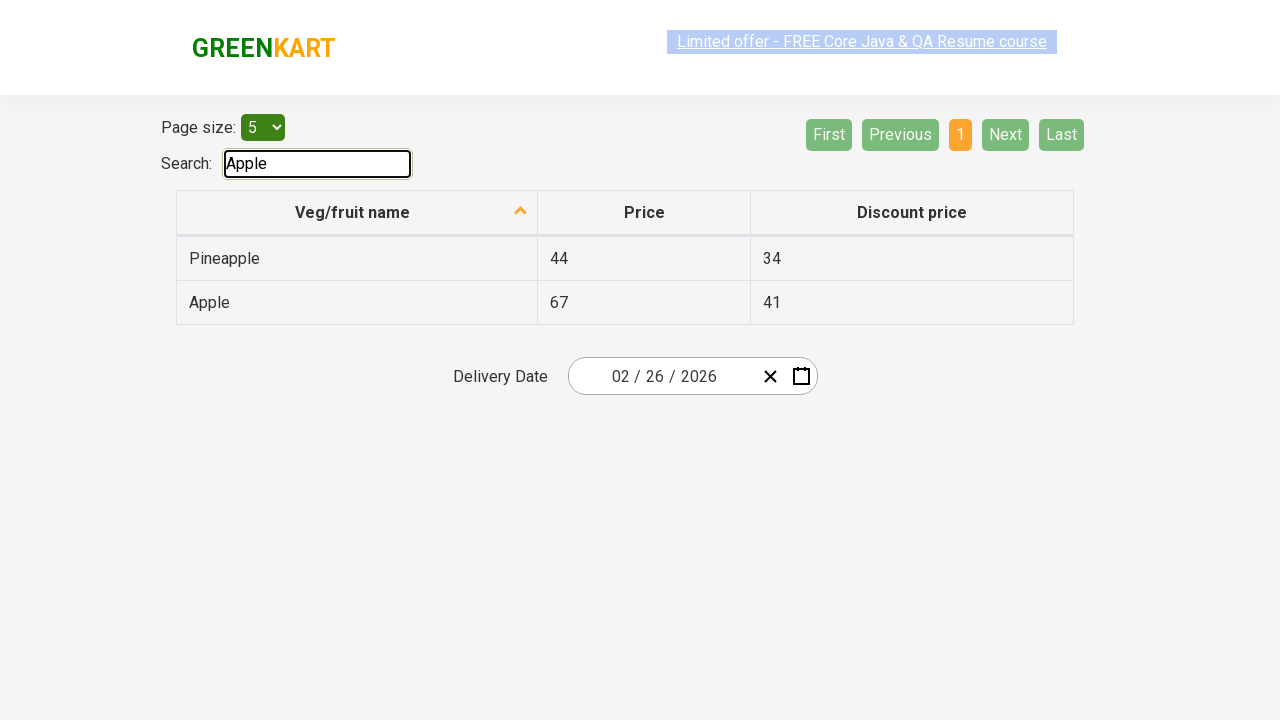

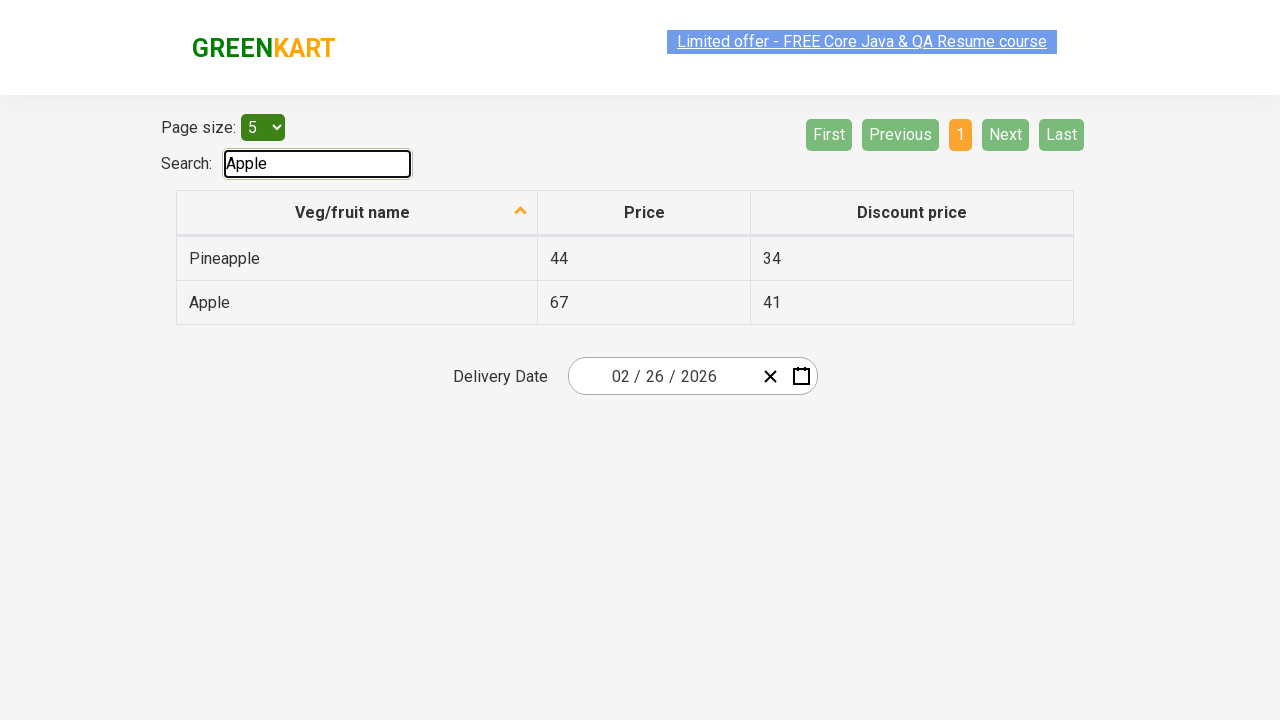